Tests the parent frame on the Nested Frames page by switching to it and verifying the body text

Starting URL: https://demoqa.com

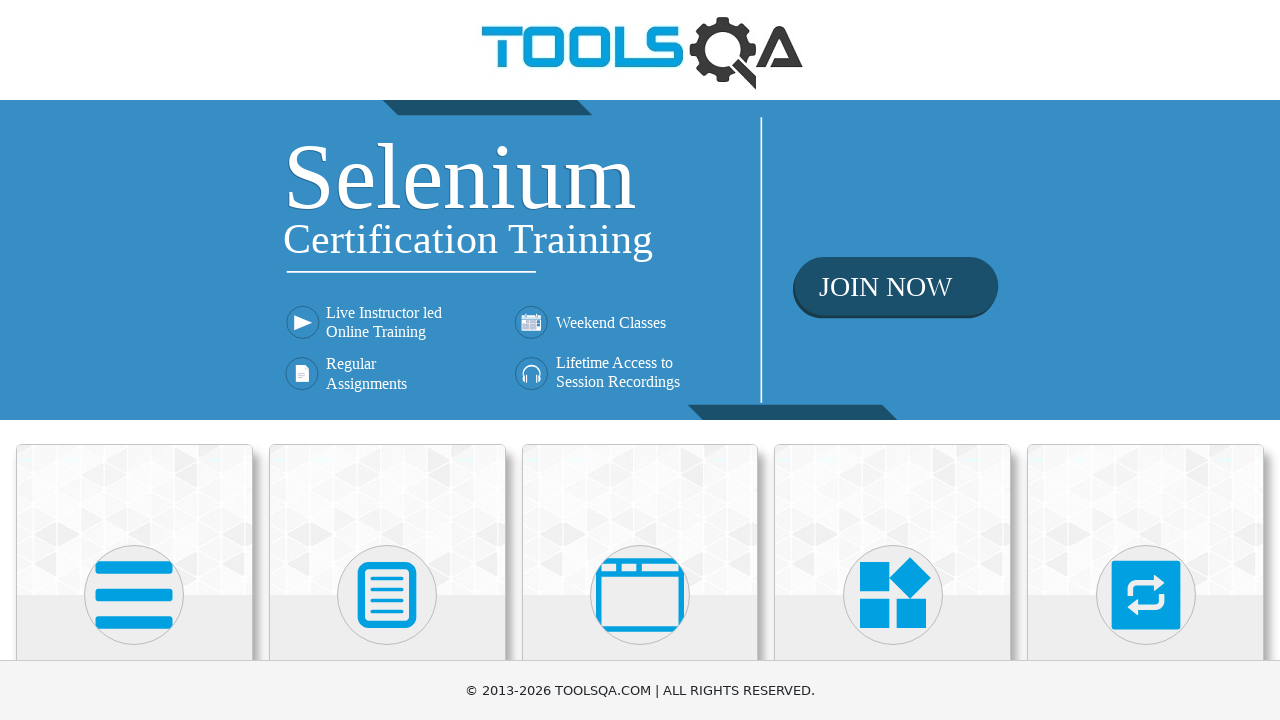

Clicked on 'Alerts, Frame & Windows' card at (640, 360) on text=Alerts, Frame & Windows
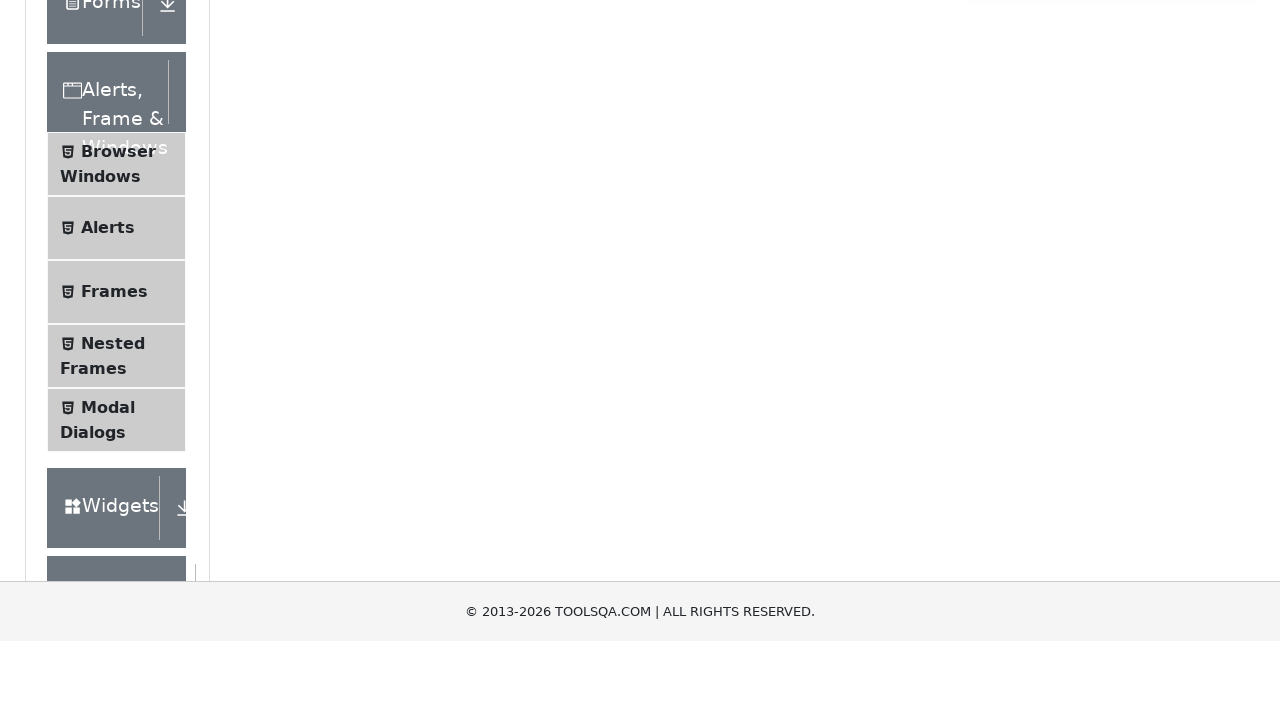

Clicked on 'Nested Frames' menu item at (113, 616) on text=Nested Frames
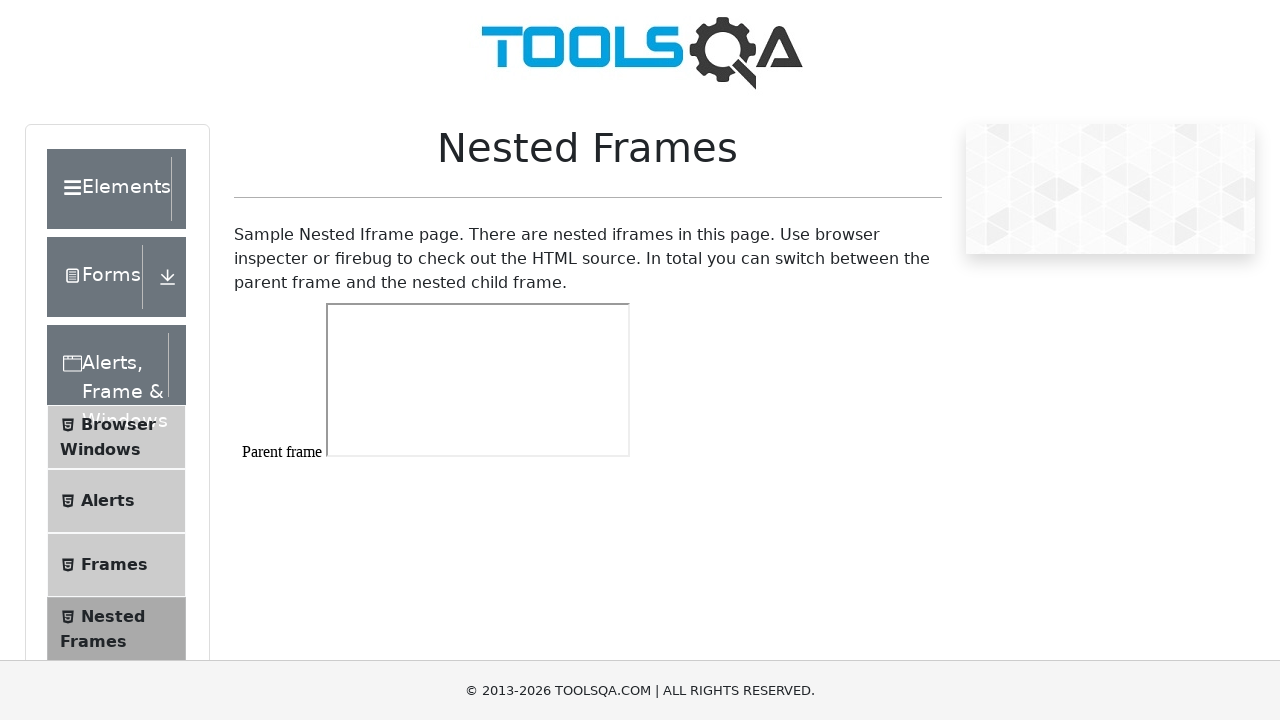

Located parent frame with id 'frame1'
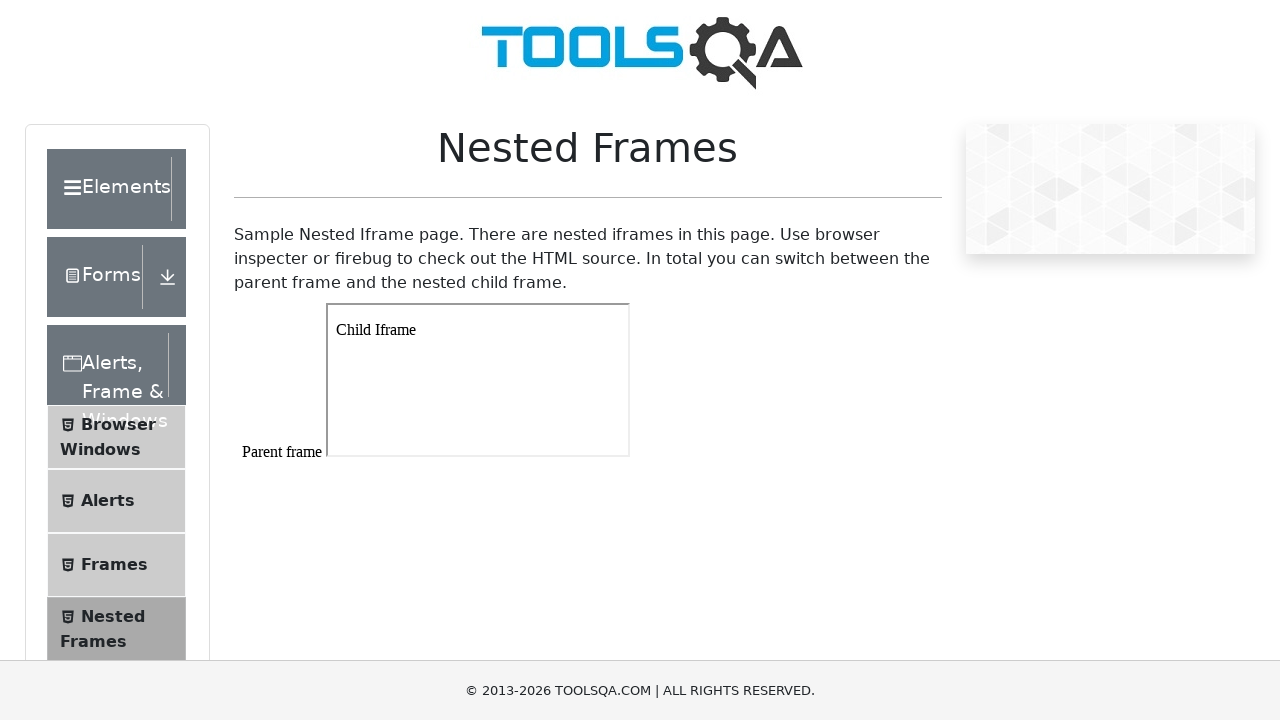

Retrieved body text content from parent frame
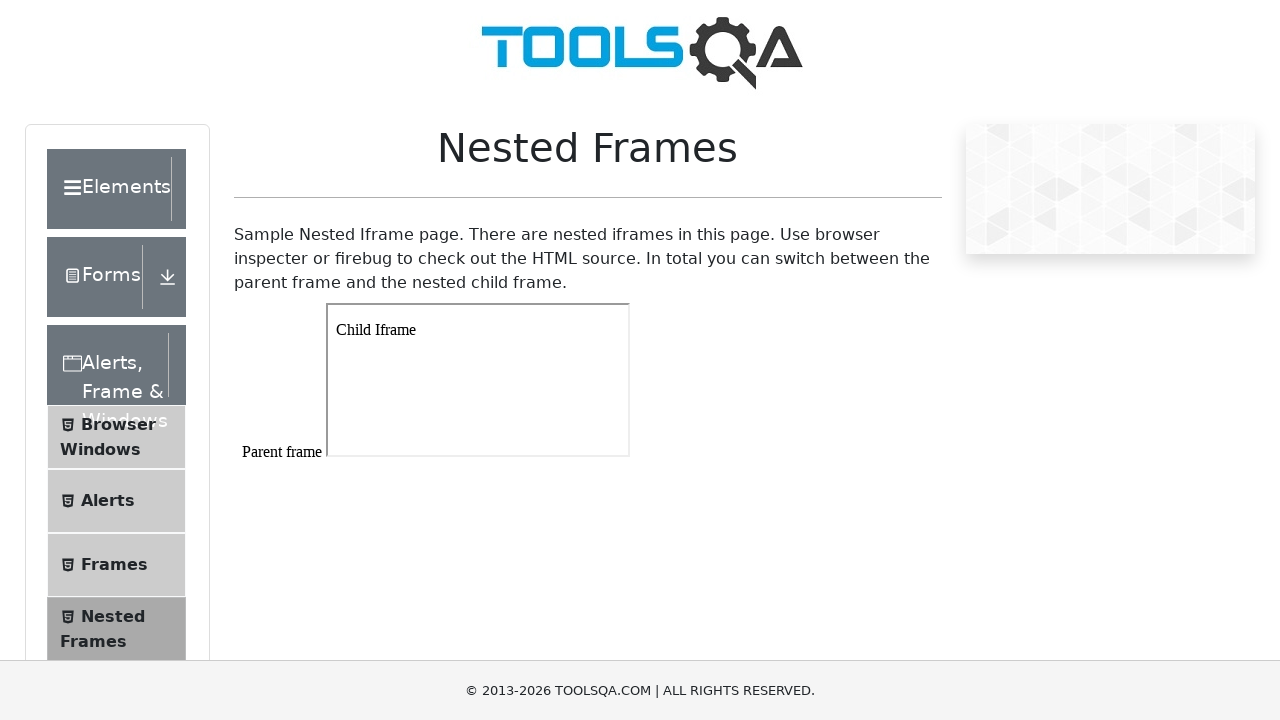

Verified that 'Parent frame' text is present in body content
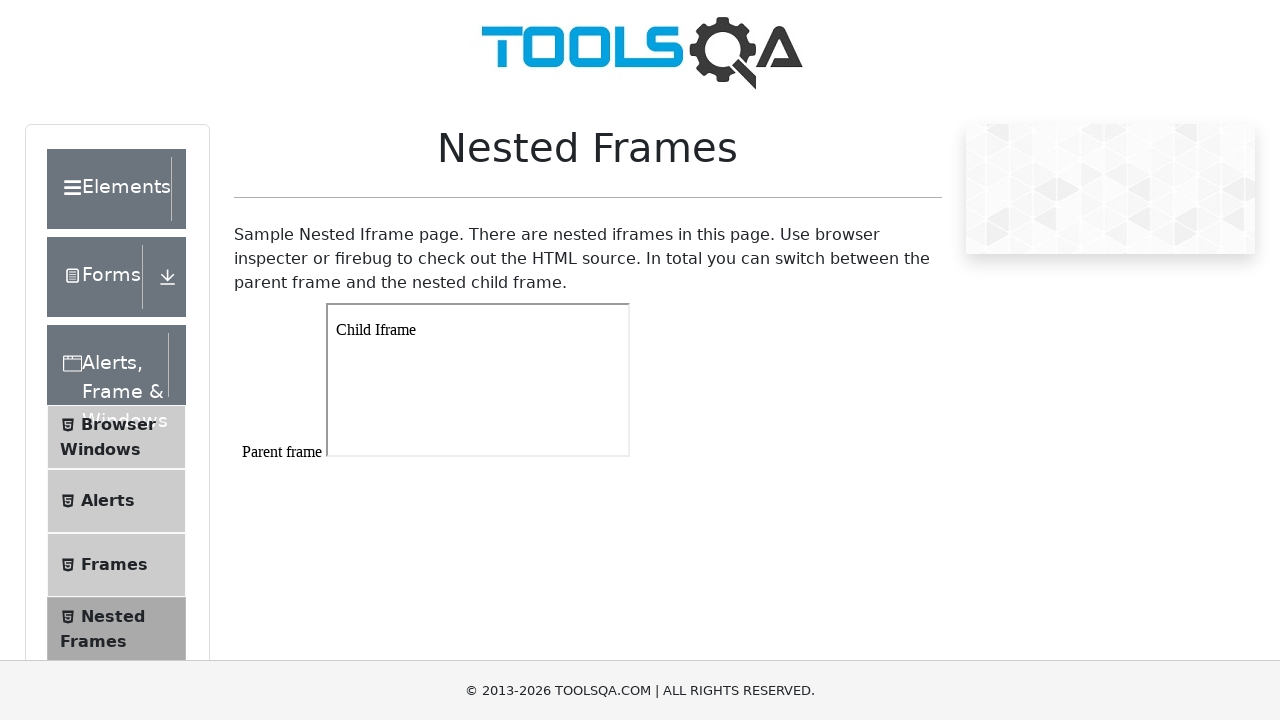

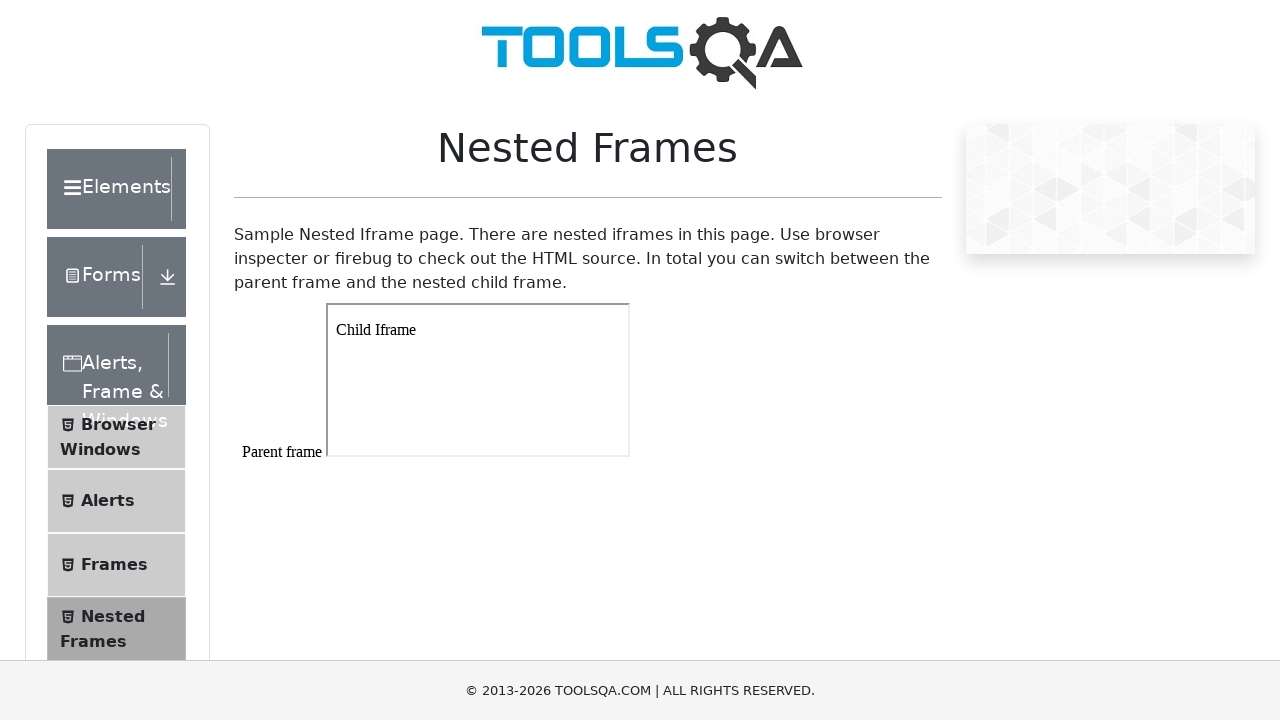